Clicks on the login link in the navbar and verifies navigation to the login page URL

Starting URL: https://practise.usemango.co.uk

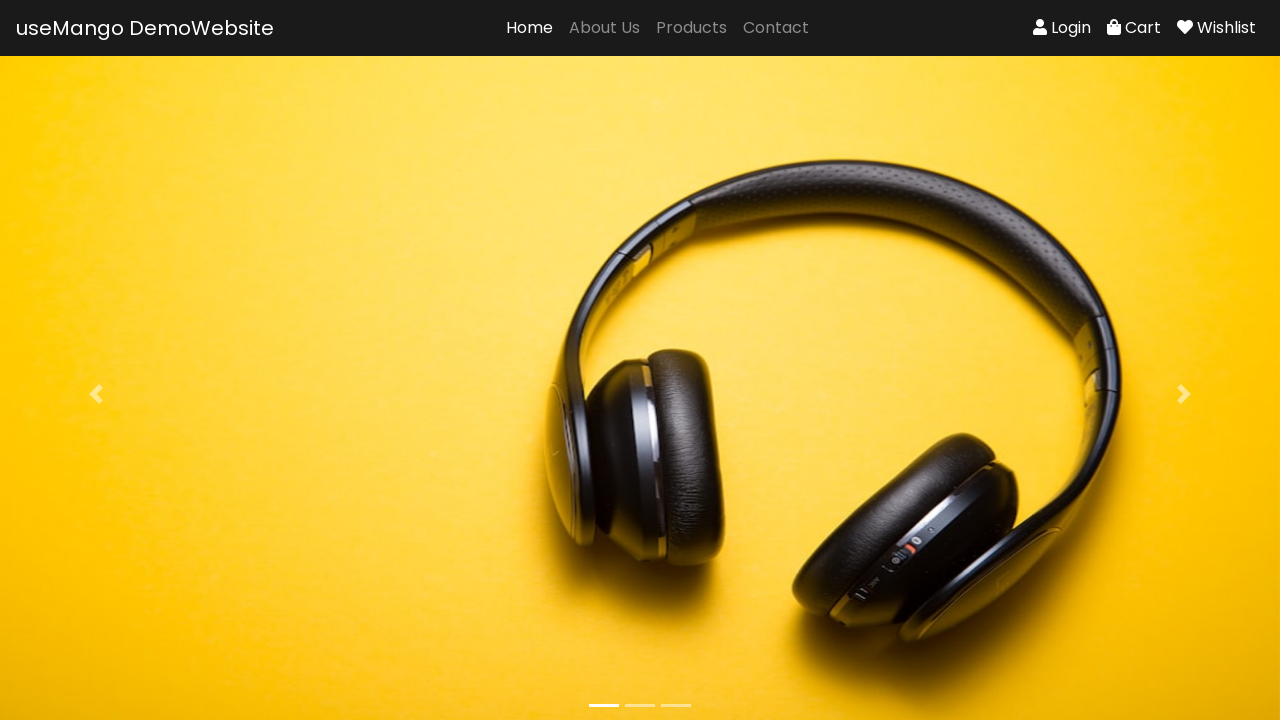

Clicked login link in navbar at (1062, 28) on xpath=//*[@id="navbarNavAltMarkup"]/div[2]/a[1]
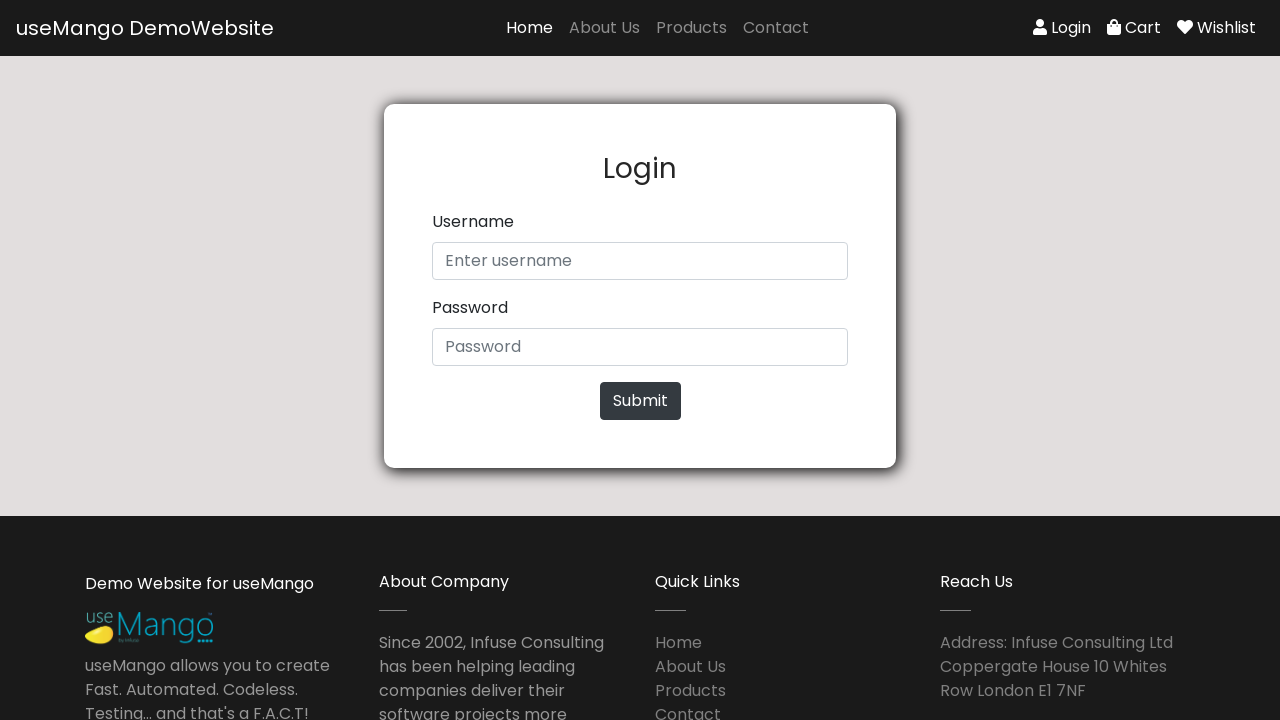

Verified navigation to login page URL
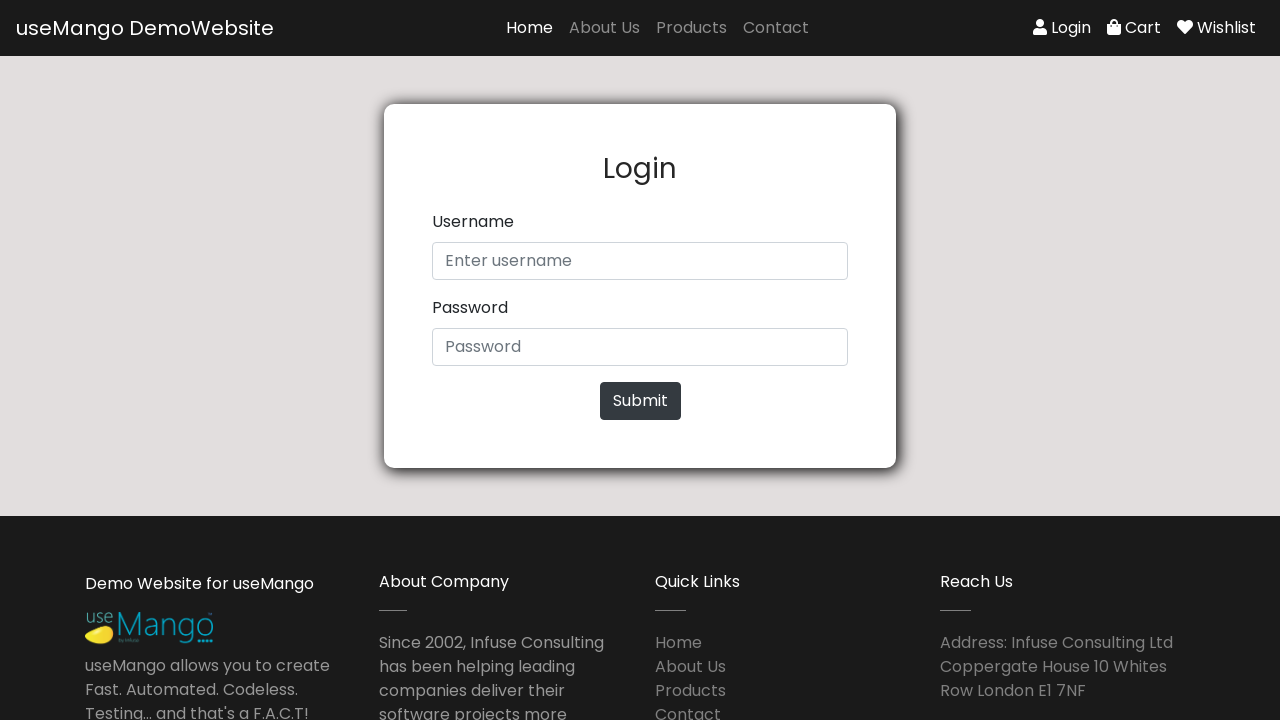

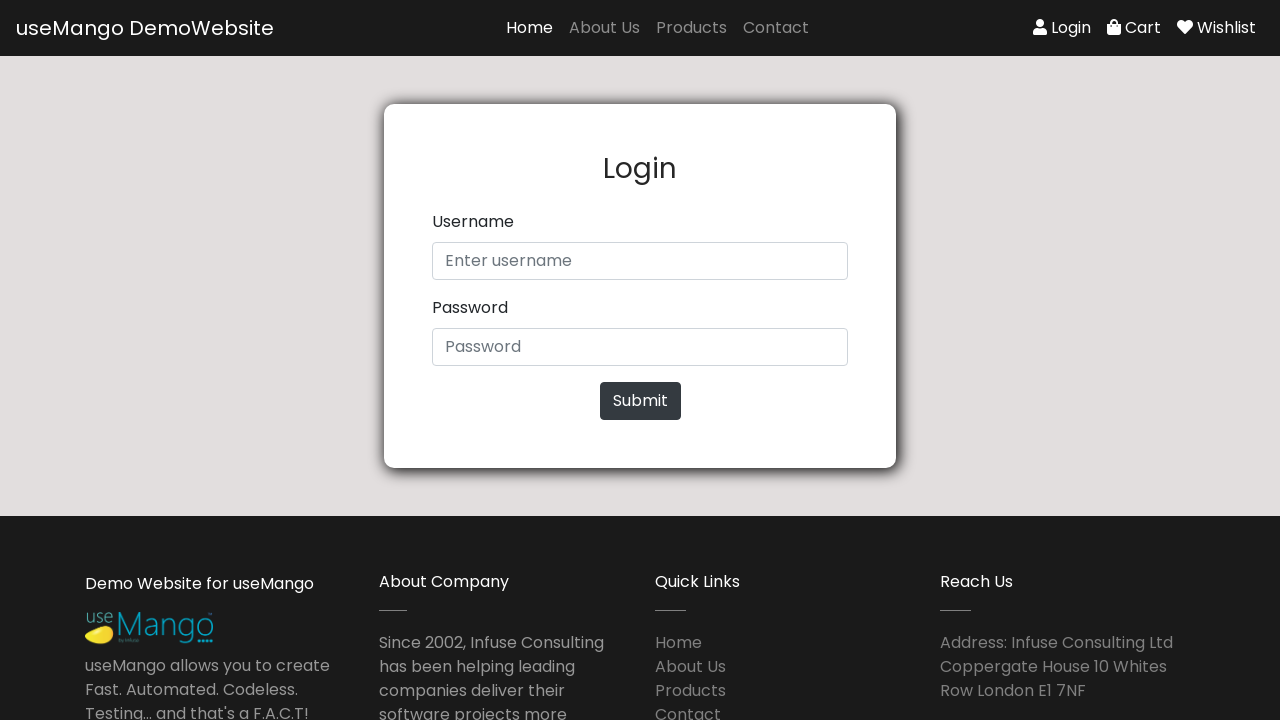